Tests adding a specific vegetable (Capsicum) to the cart by searching, filtering results, adding the item, proceeding to checkout, and placing an order on a GreenKart e-commerce site.

Starting URL: https://rahulshettyacademy.com/seleniumPractise/#/

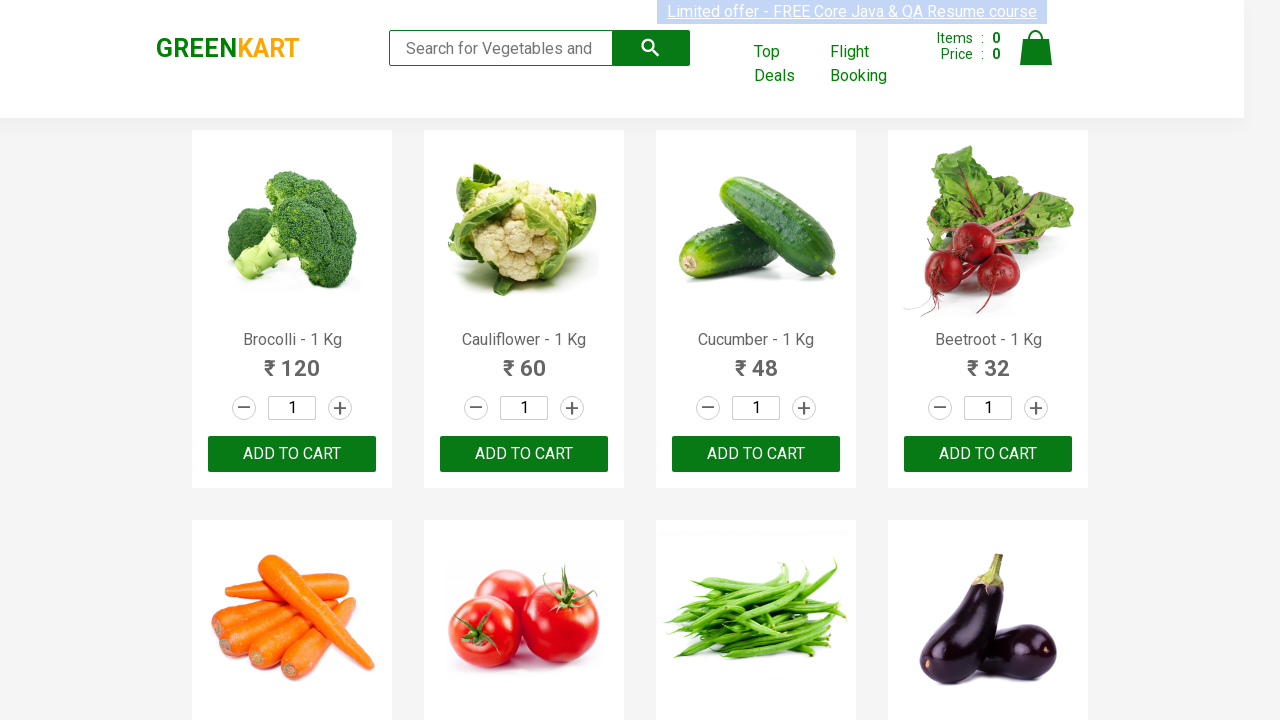

Filled search field with 'ca' to filter vegetables on .search-keyword
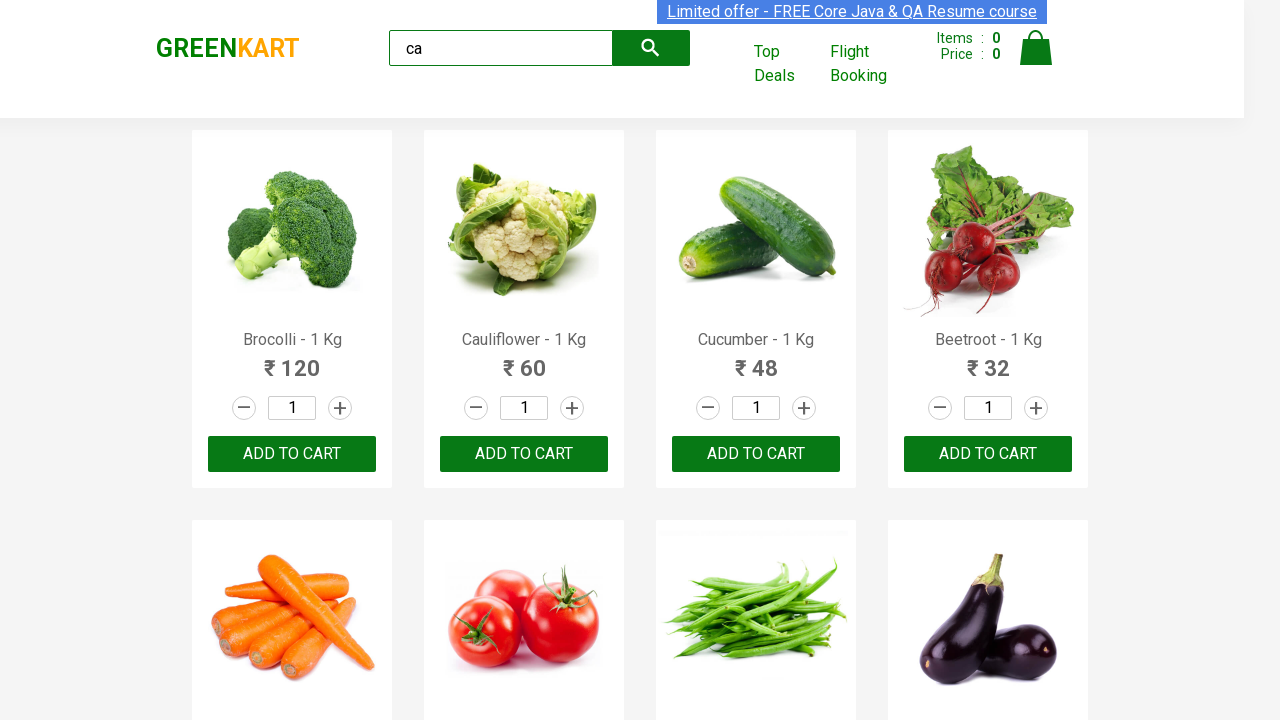

Waited for filtered products to become visible
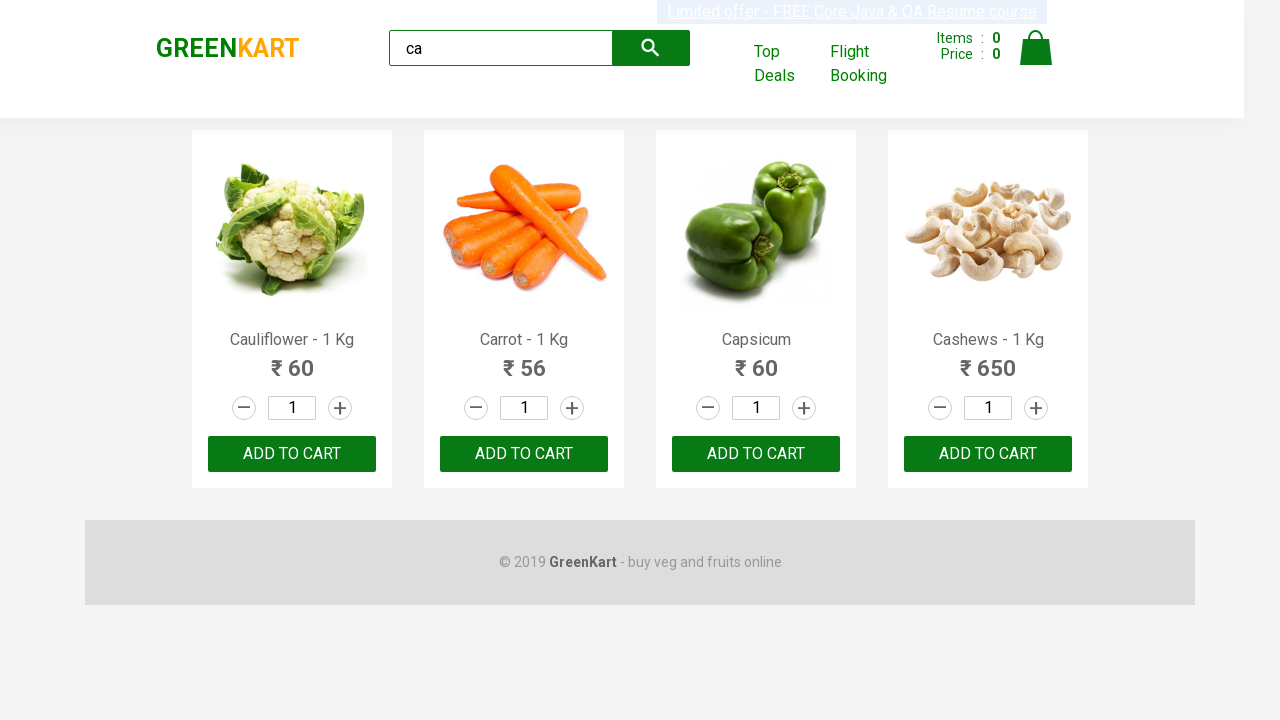

Retrieved all product elements from filtered results
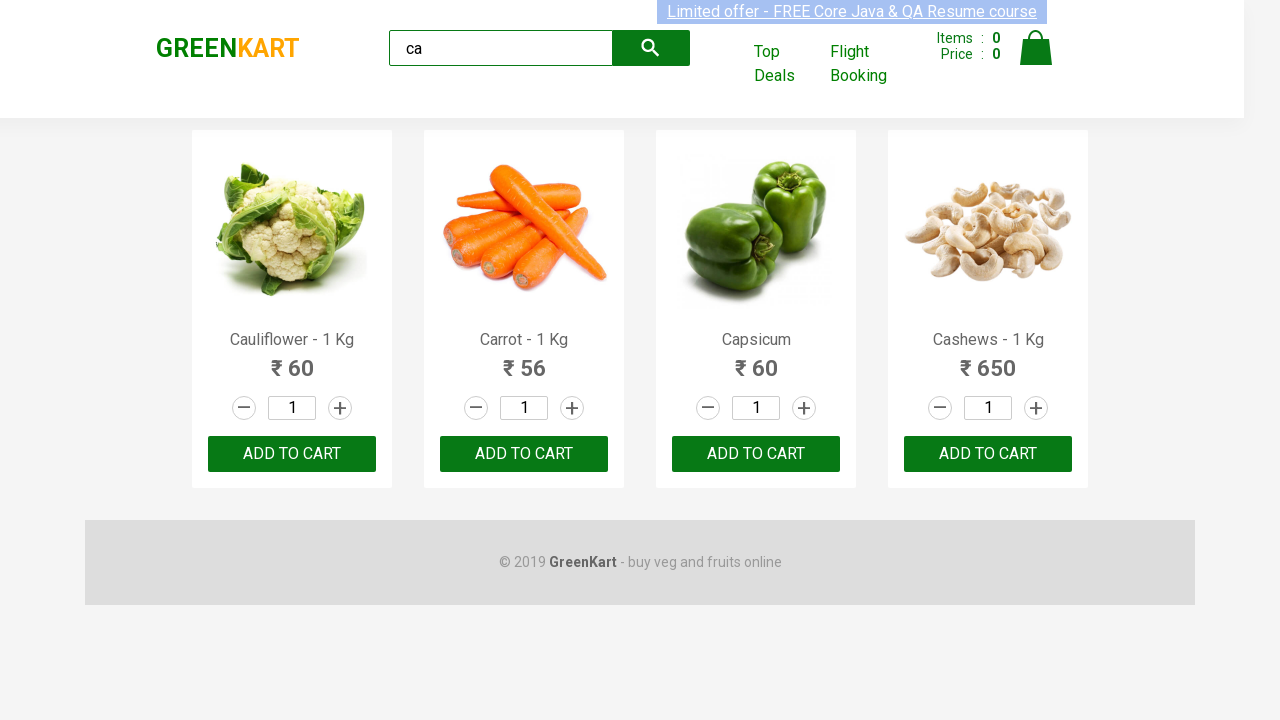

Found Capsicum product and clicked ADD TO CART button at (756, 454) on .products .product >> nth=2 >> text=ADD TO CART
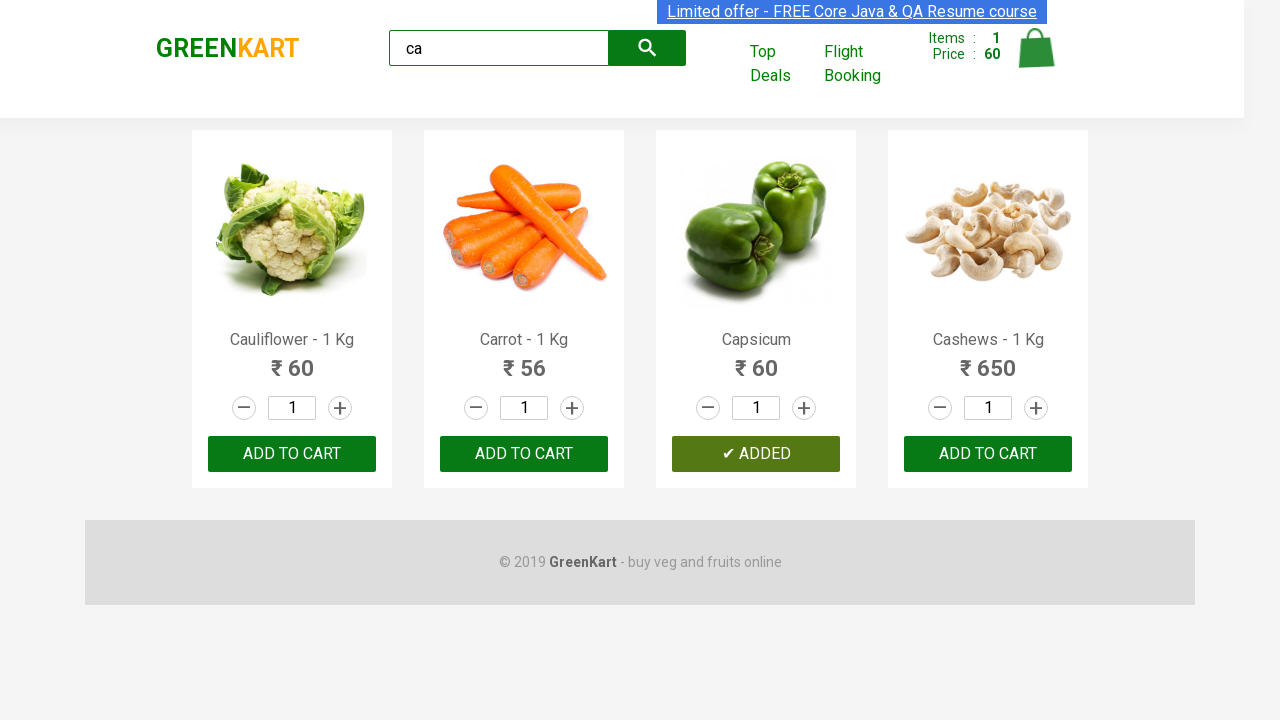

Clicked cart icon to view cart contents at (1036, 59) on .cart-icon
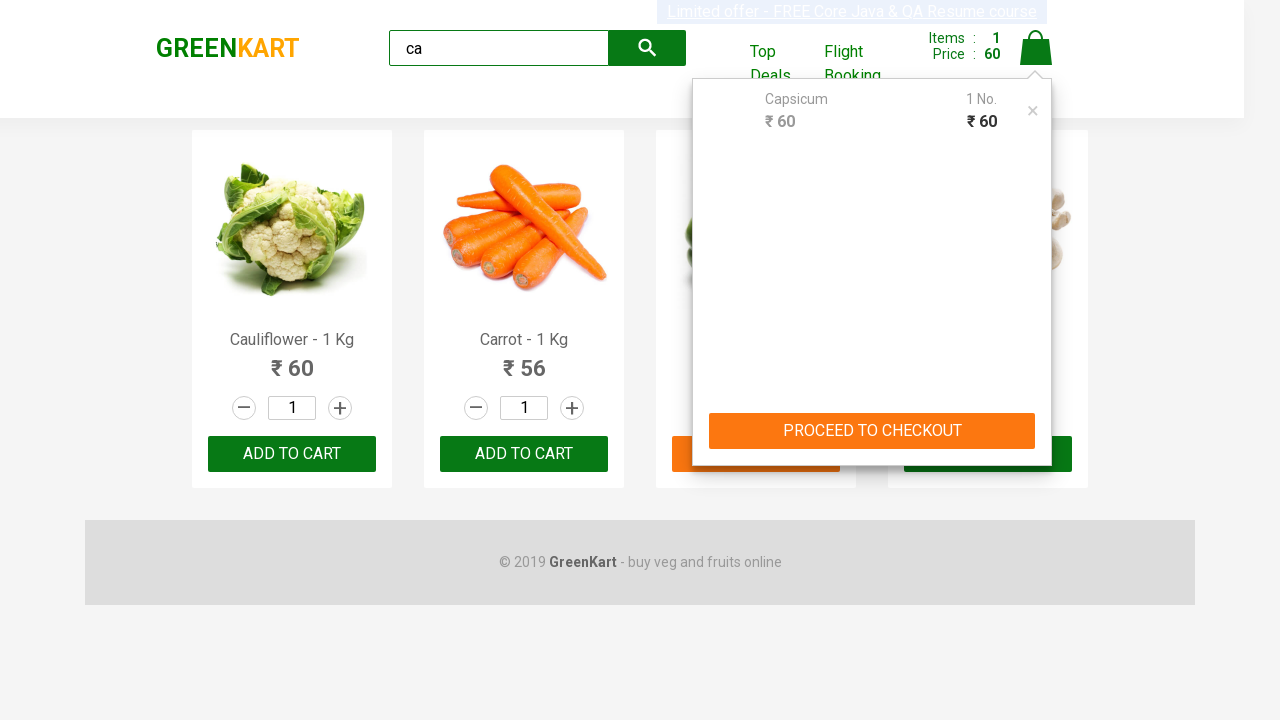

Clicked PROCEED TO CHECKOUT button at (872, 431) on text=PROCEED TO CHECKOUT
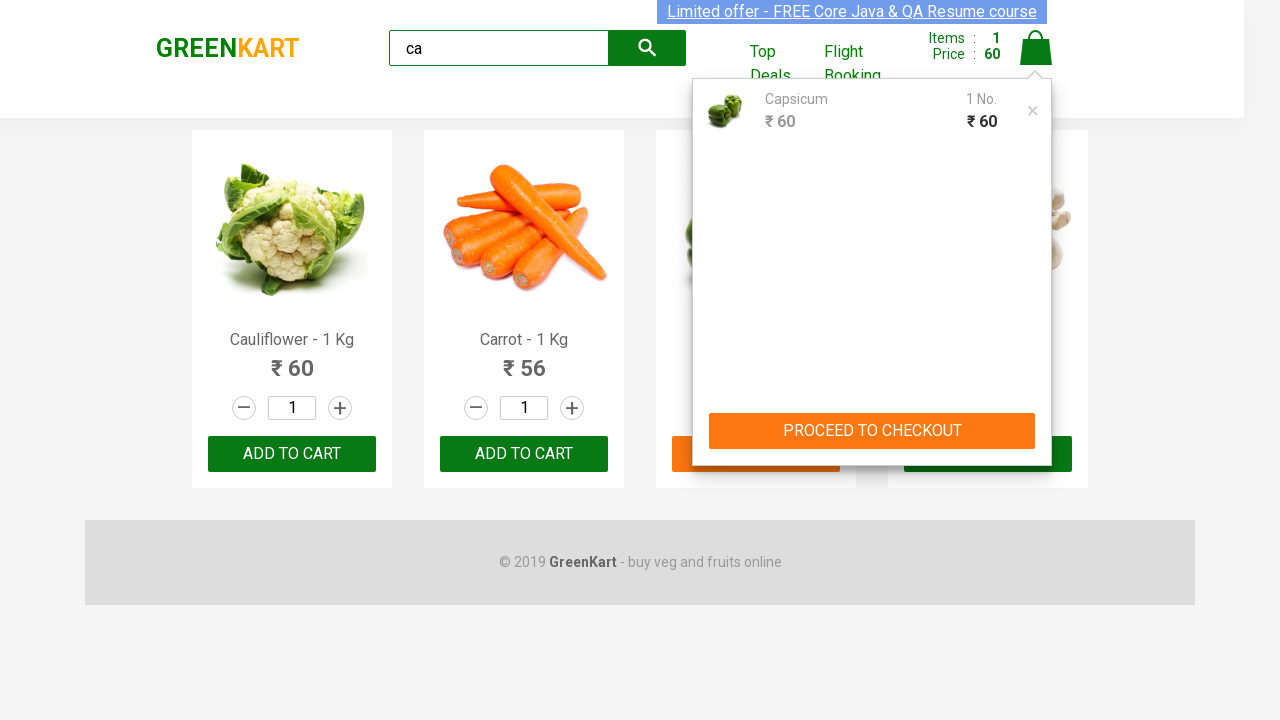

Verified Capsicum is in cart by waiting for product name to appear
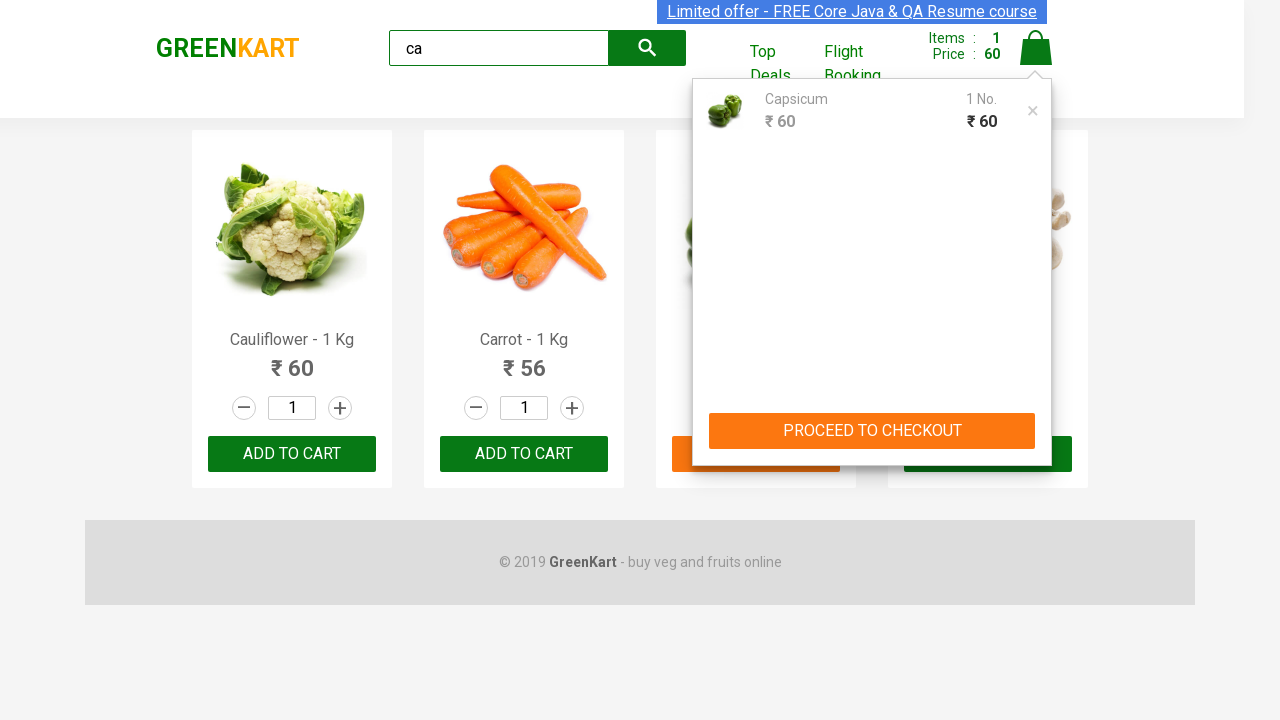

Clicked Place Order button to complete the order at (1036, 420) on text=Place Order
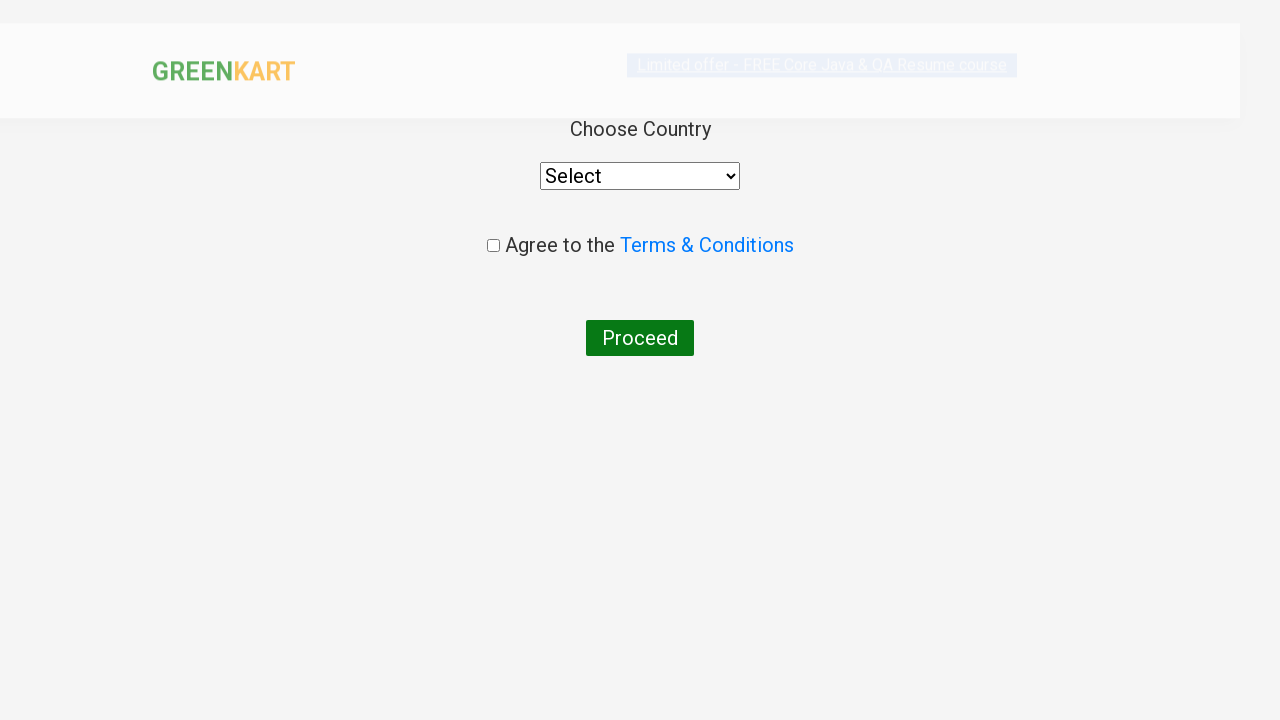

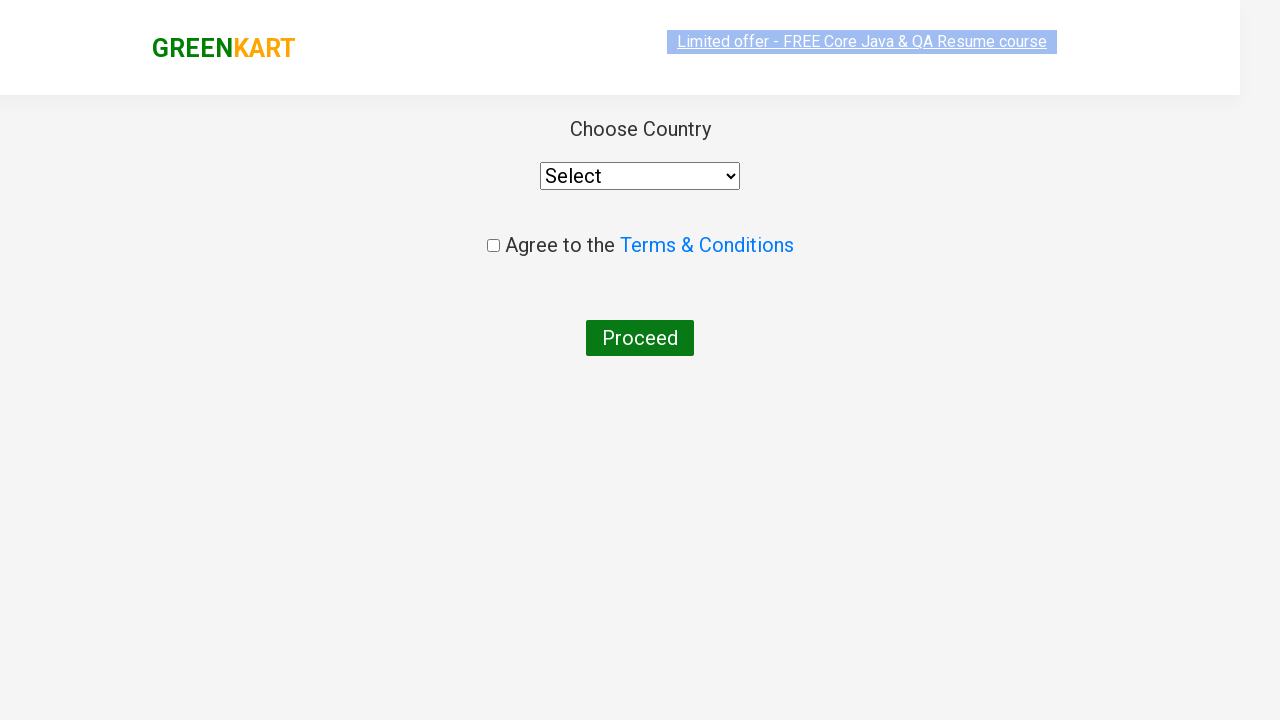